Tests dismissing the delete confirmation dialog to cancel note deletion and verify the note remains.

Starting URL: https://testpages.eviltester.com/styled/apps/notes/simplenotes.html

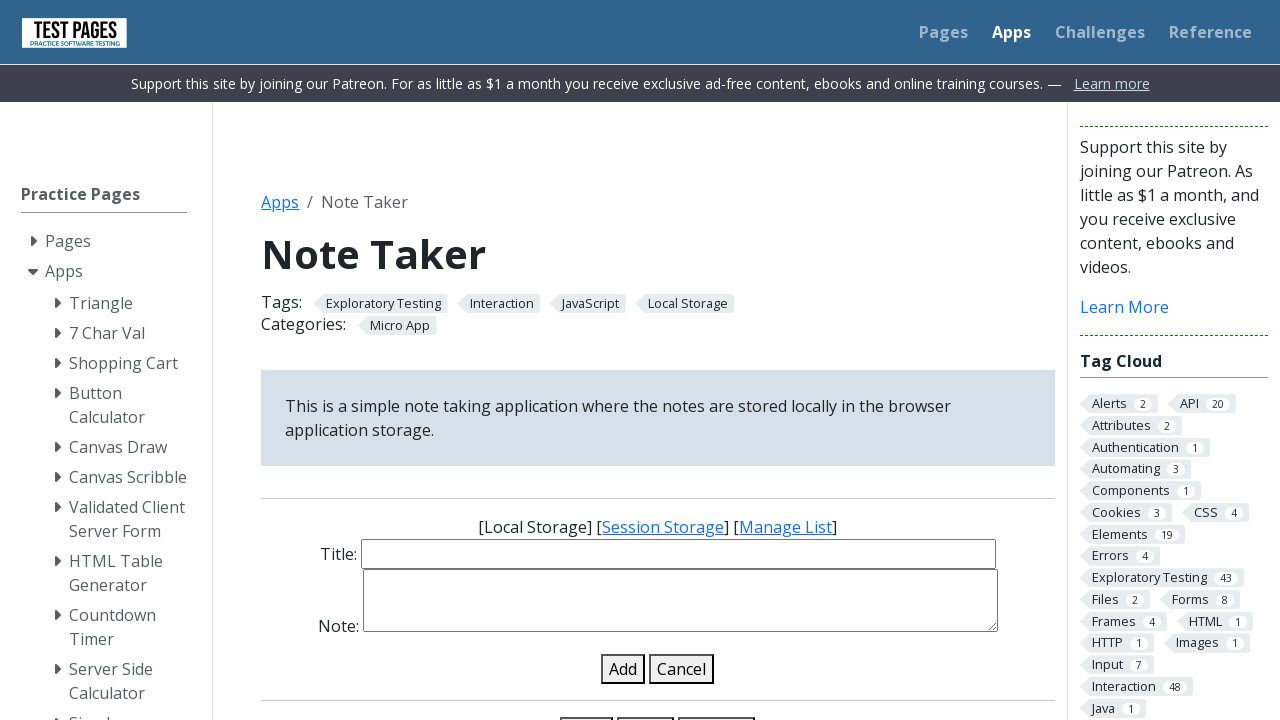

Waited for note title input field to load
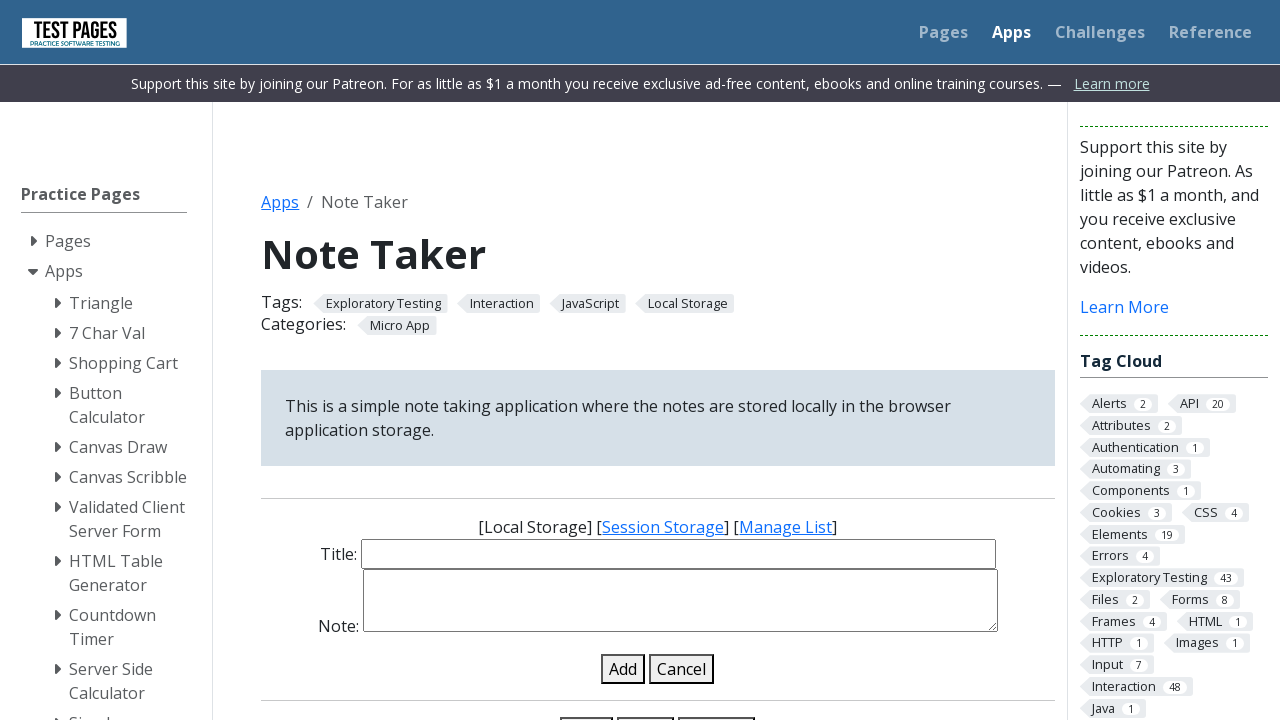

Filled note title with 'Note to keep' on #note-title-input
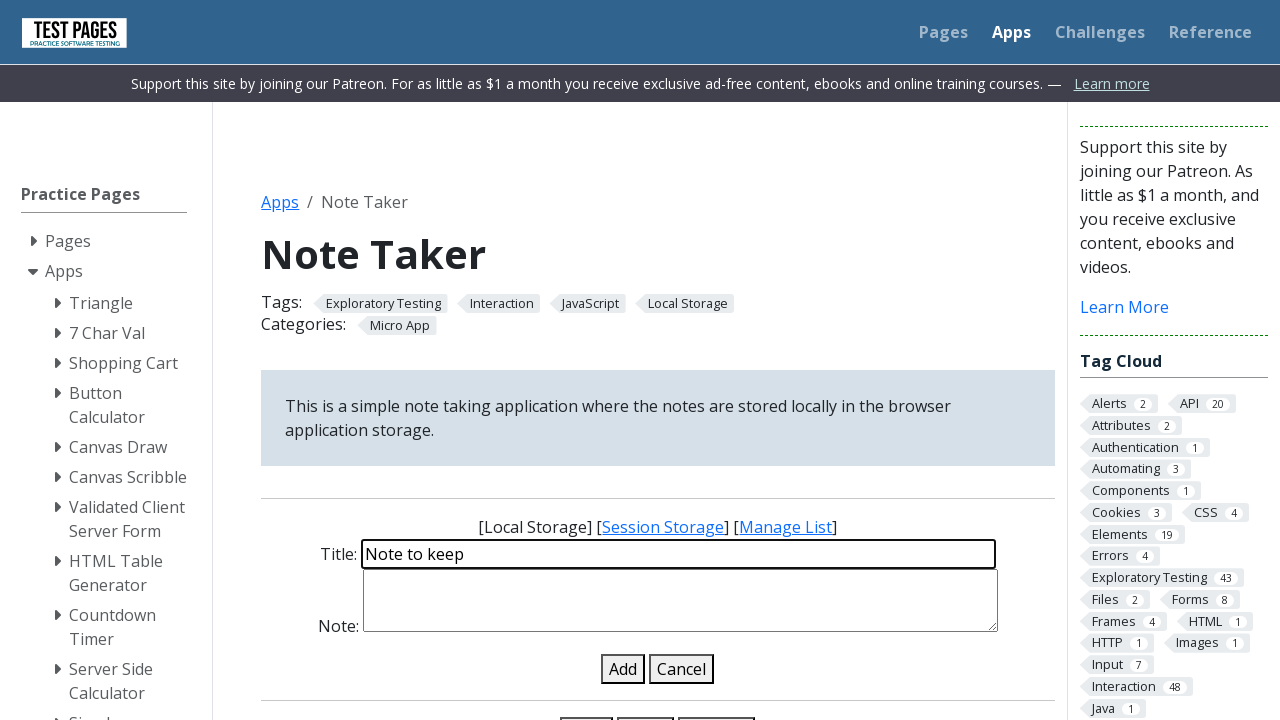

Filled note content with 'Content to keep' on #note-details-input
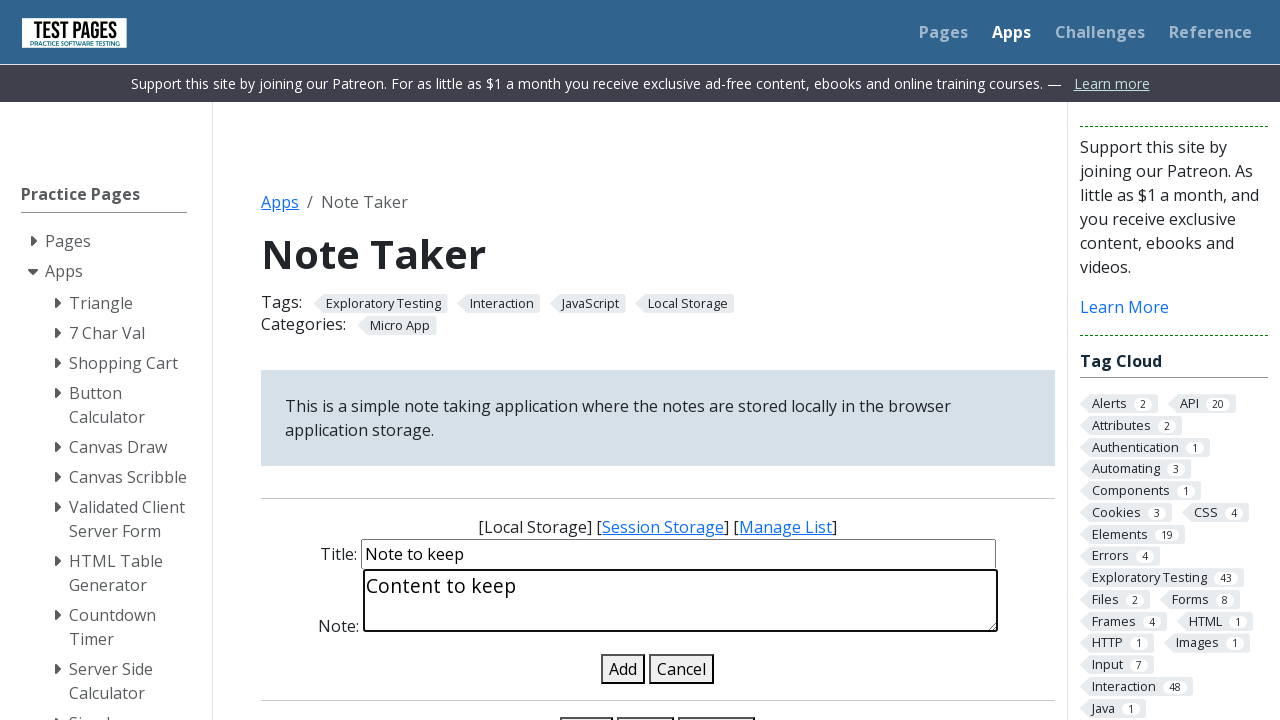

Clicked add note button to create the note at (623, 669) on #add-note
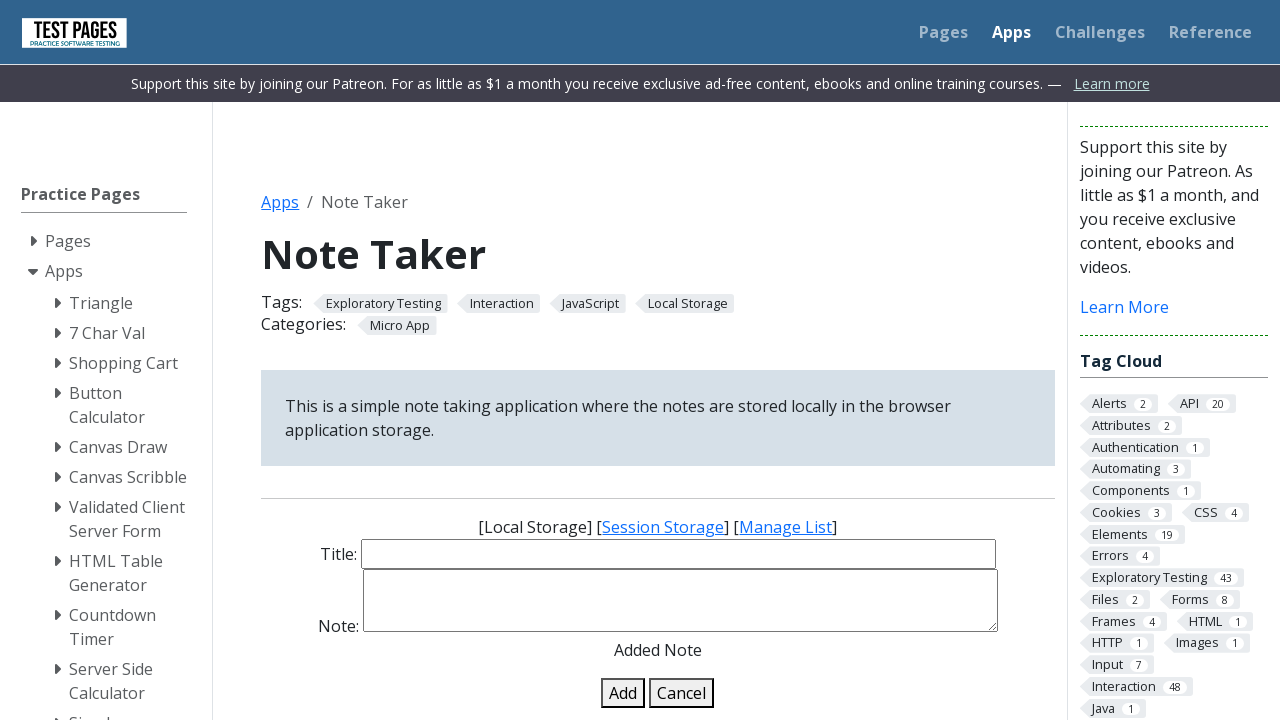

Note appeared in the notes list
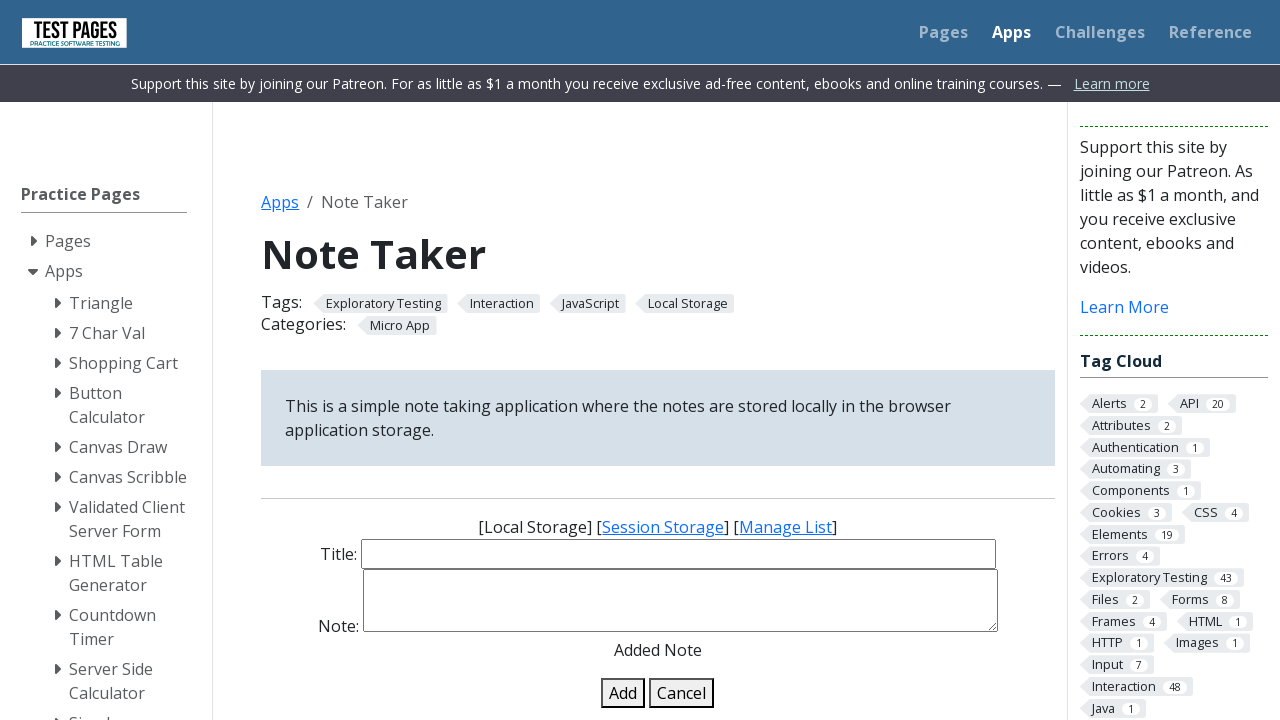

Set up dialog handler to dismiss delete confirmation
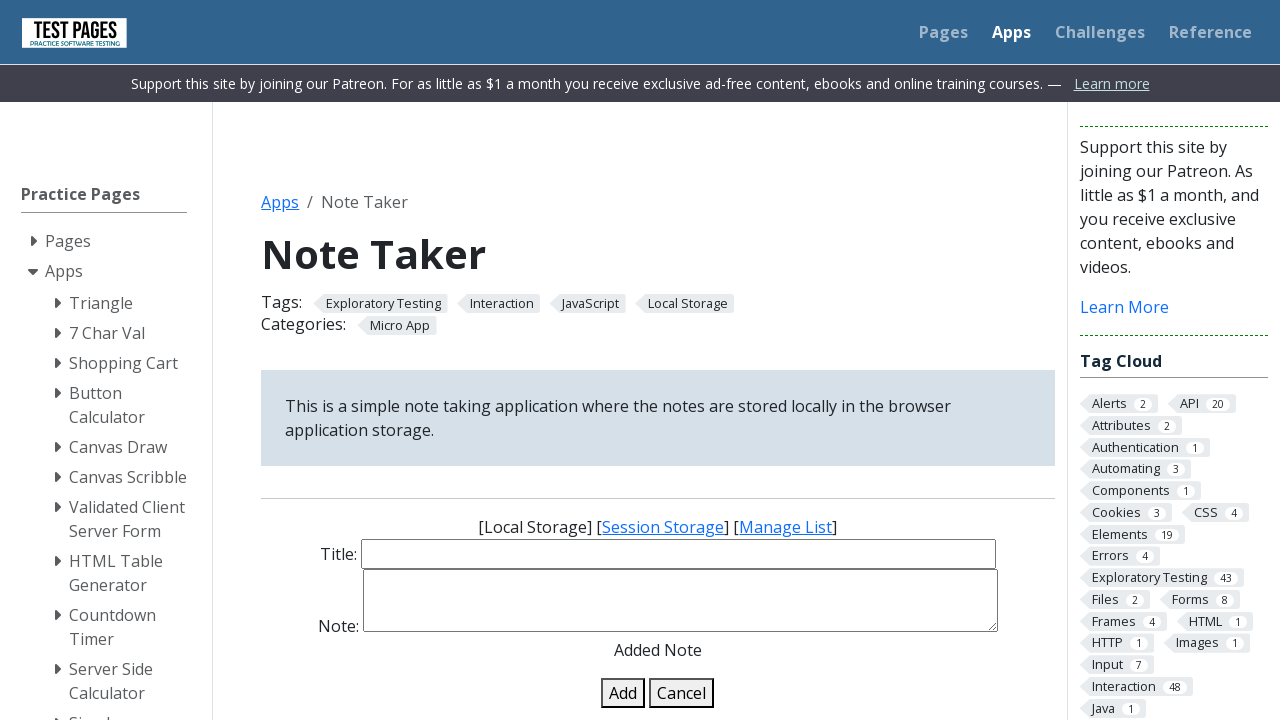

Clicked delete button on the note at (274, 360) on .delete-note-in-list
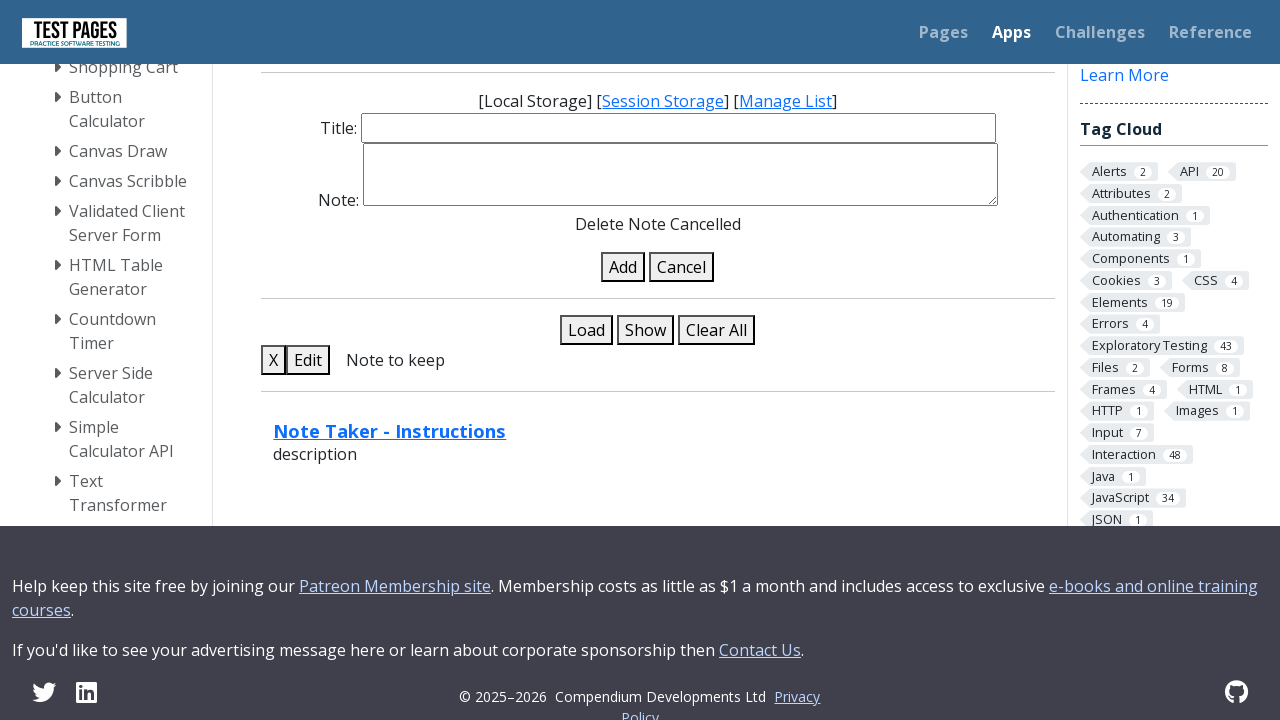

Waited 1 second for any potential state changes
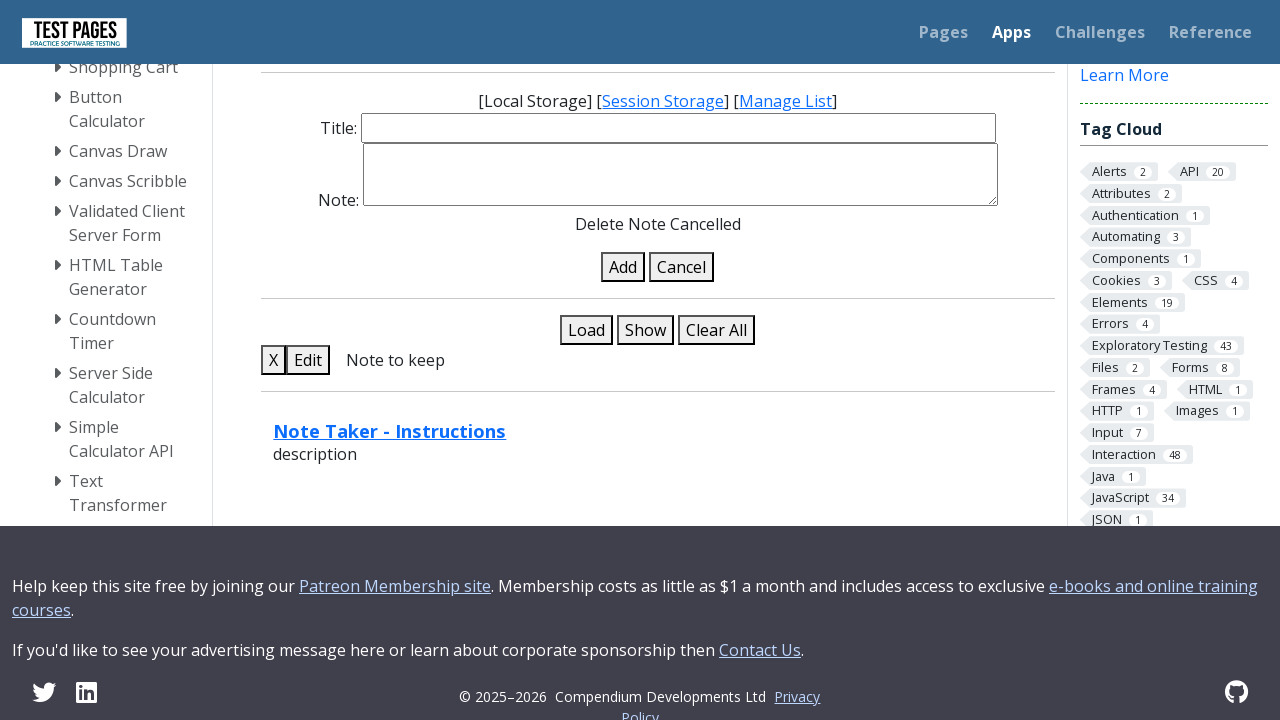

Retrieved all notes from the list
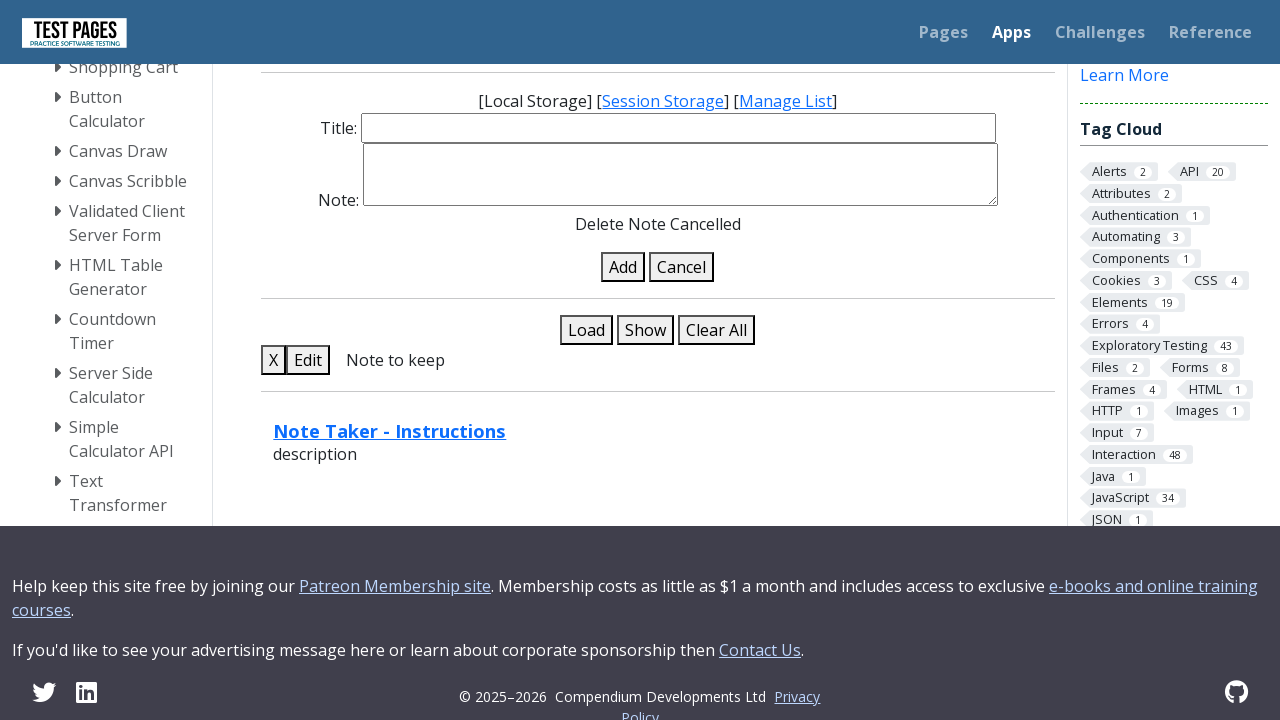

Verified that exactly 1 note remains after dismissing delete confirmation
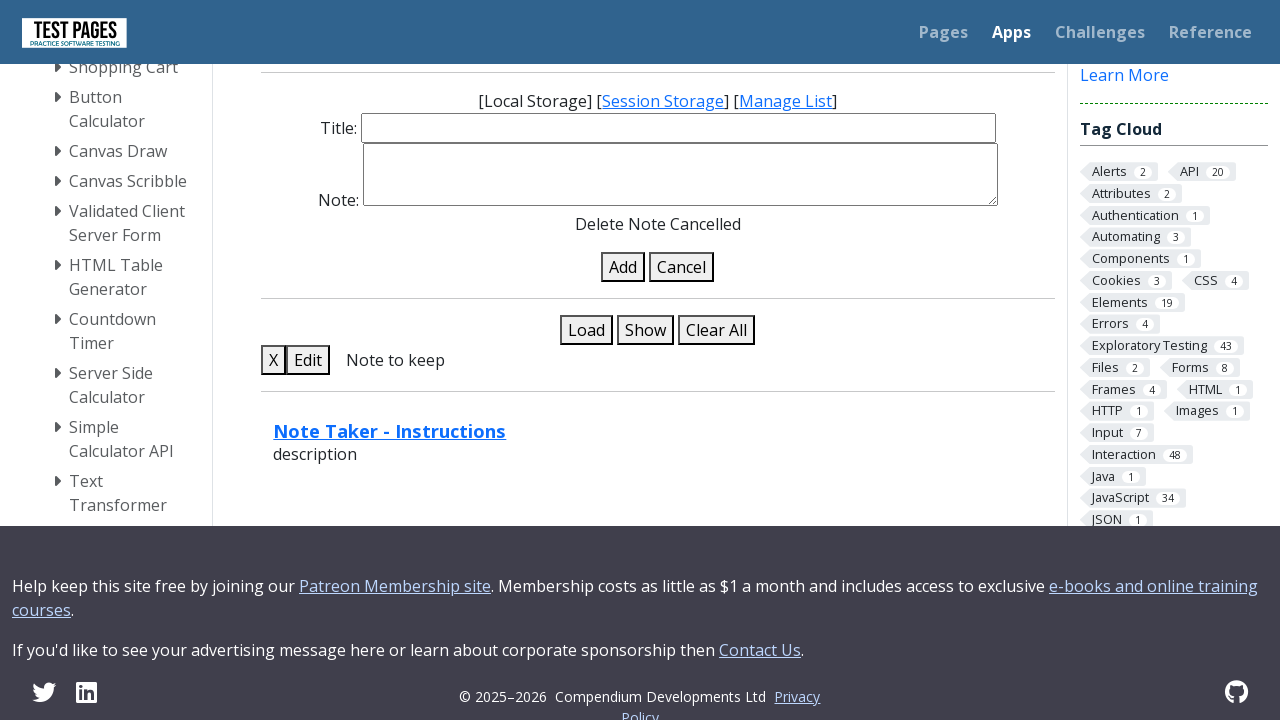

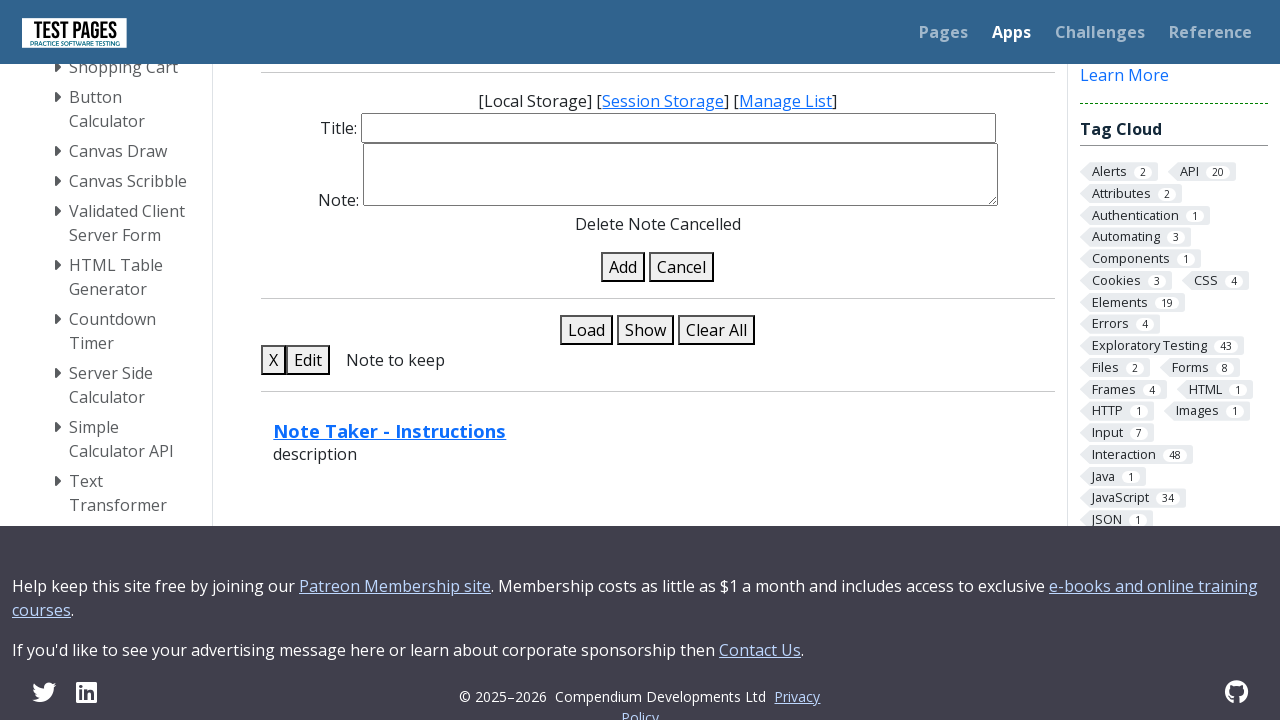